Tests checkbox selection on jQuery UI demo page by selecting multiple checkboxes within an iframe

Starting URL: http://jqueryui.com/checkboxradio/

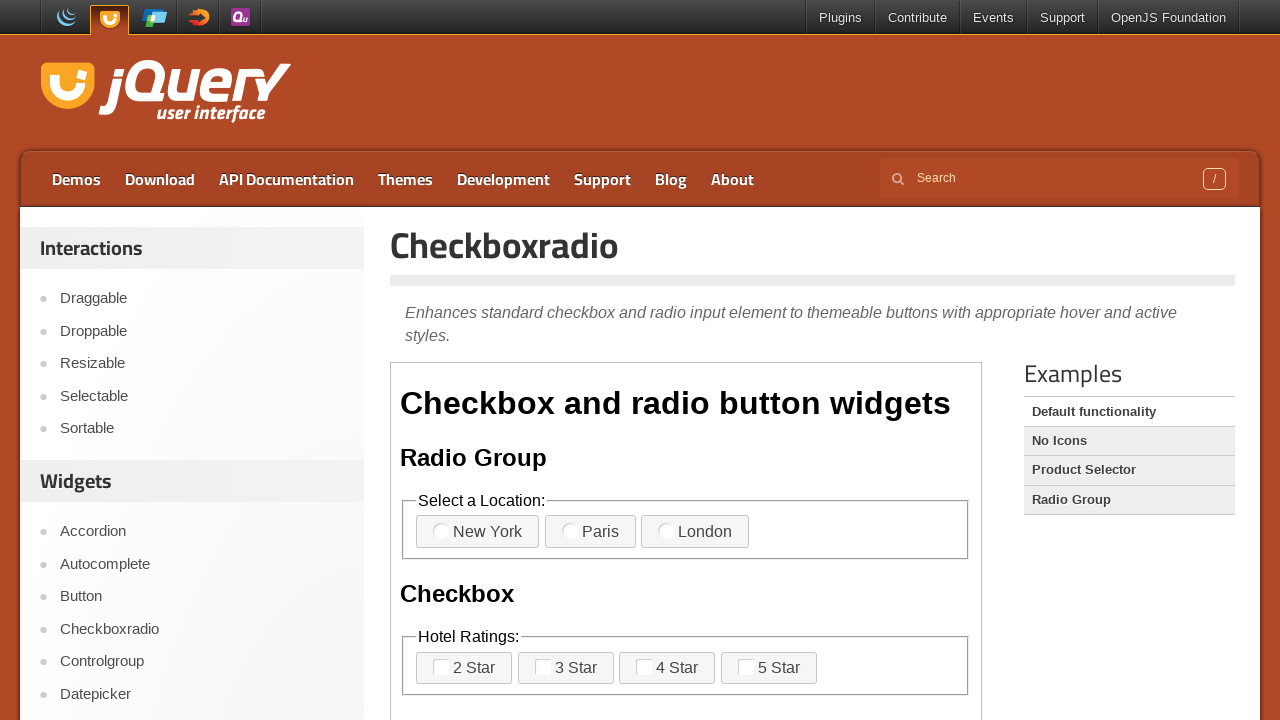

Reloaded the jQuery UI checkboxradio demo page
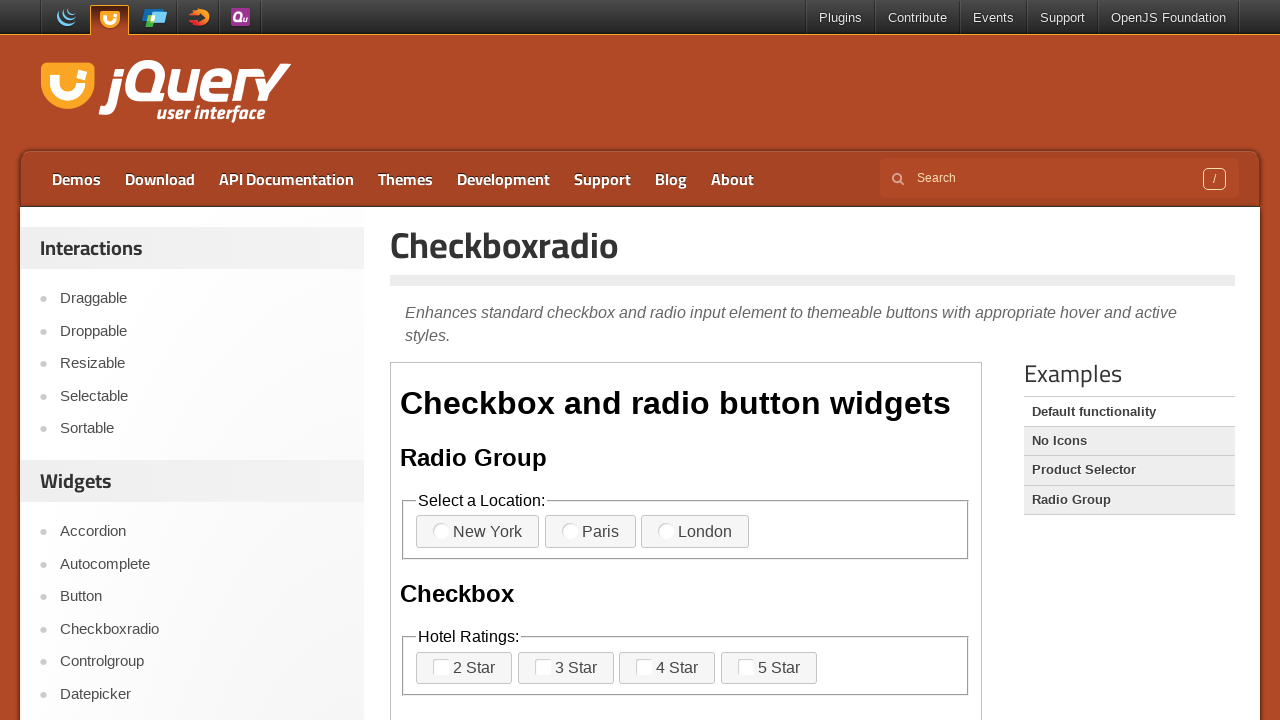

Located iframe containing the demo content
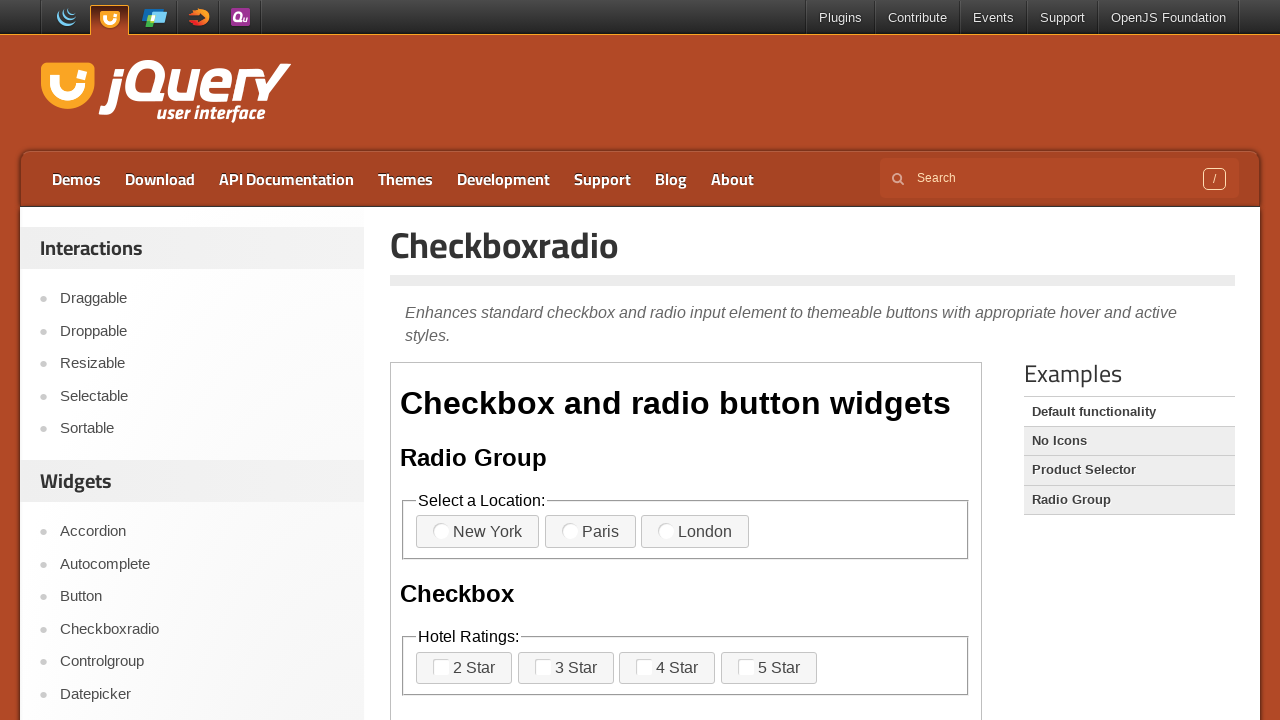

Located 3-star rating checkbox element
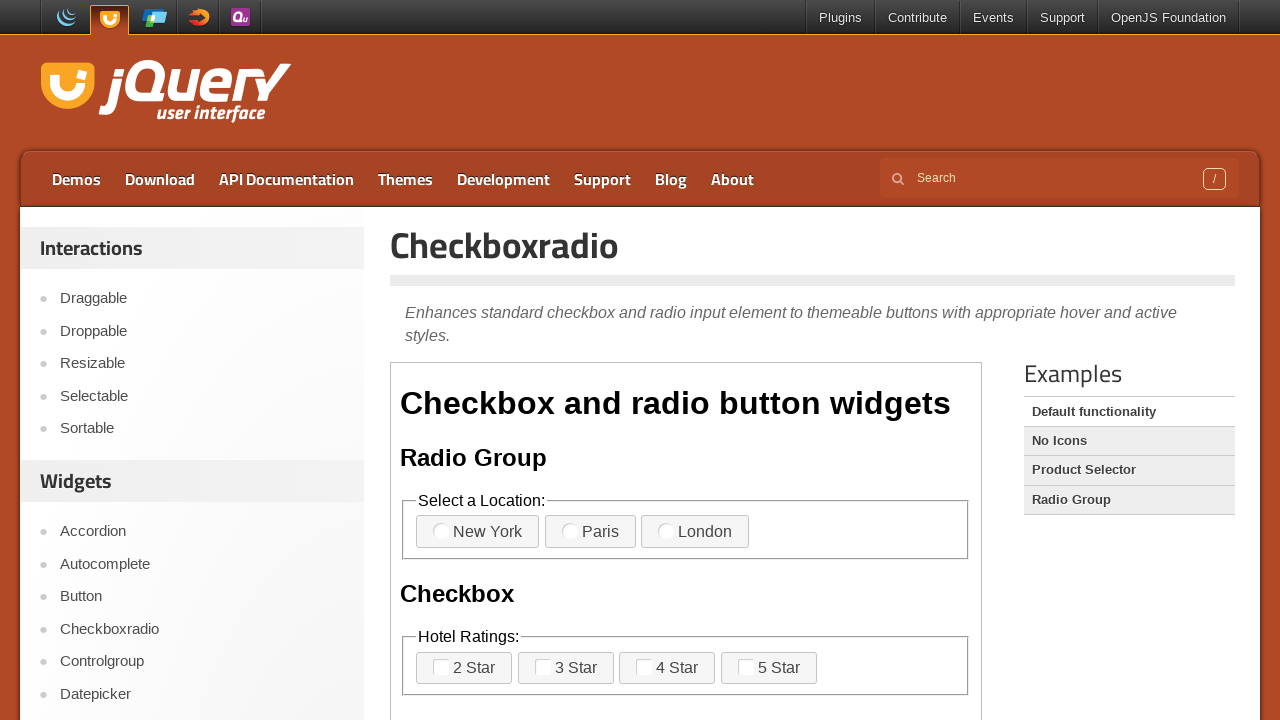

Clicked 3-star rating checkbox to select it at (543, 667) on xpath=//*[@id='content']/iframe >> internal:control=enter-frame >> xpath=html/bo
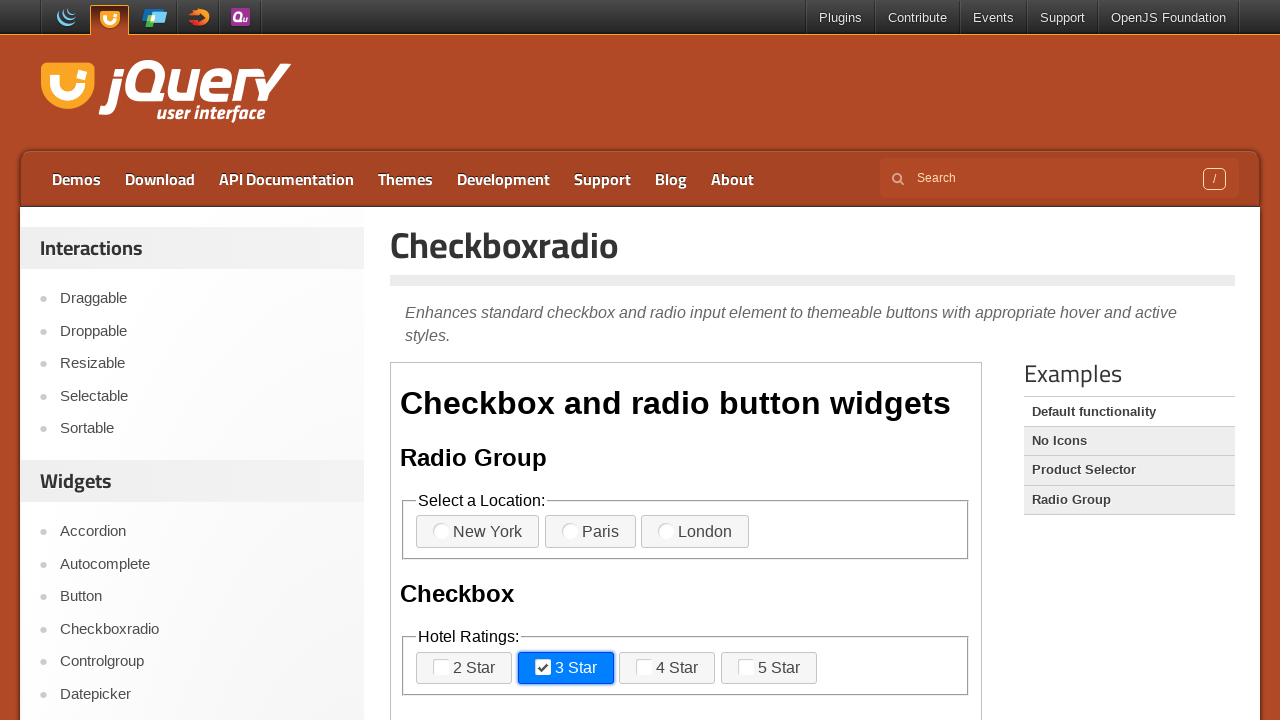

Reloaded page after selecting 3-star rating
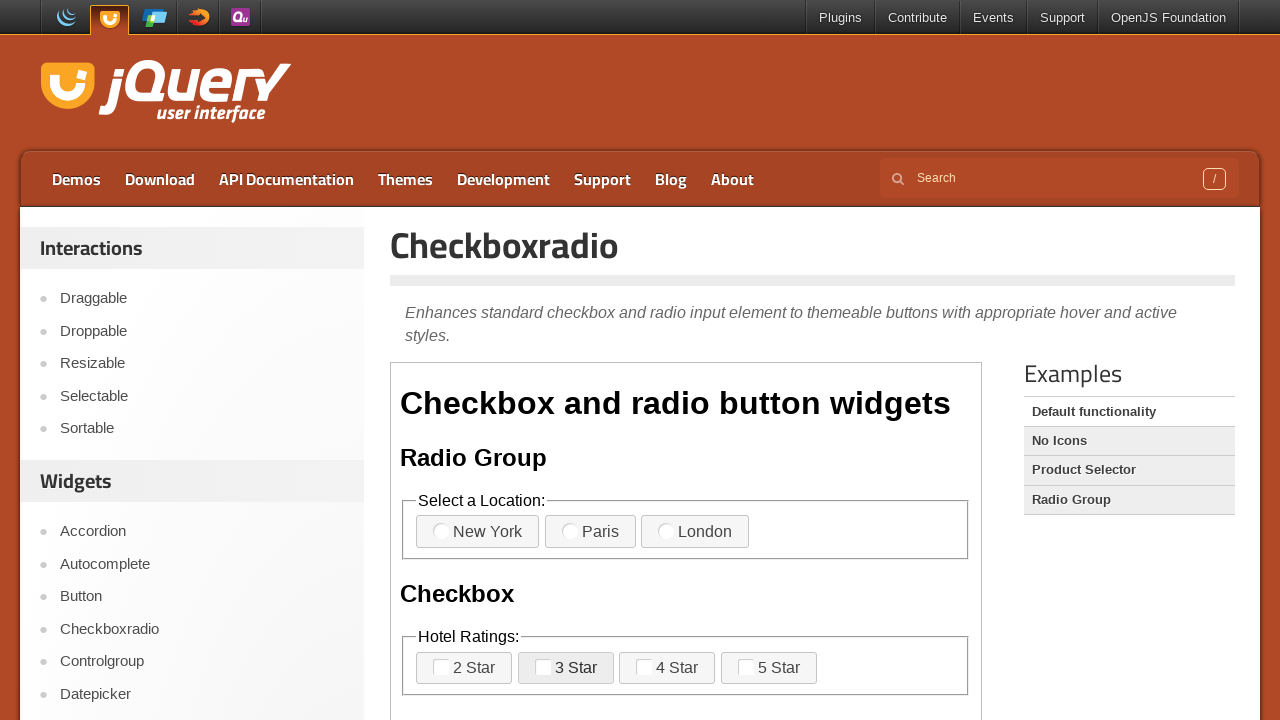

Re-located iframe after page reload
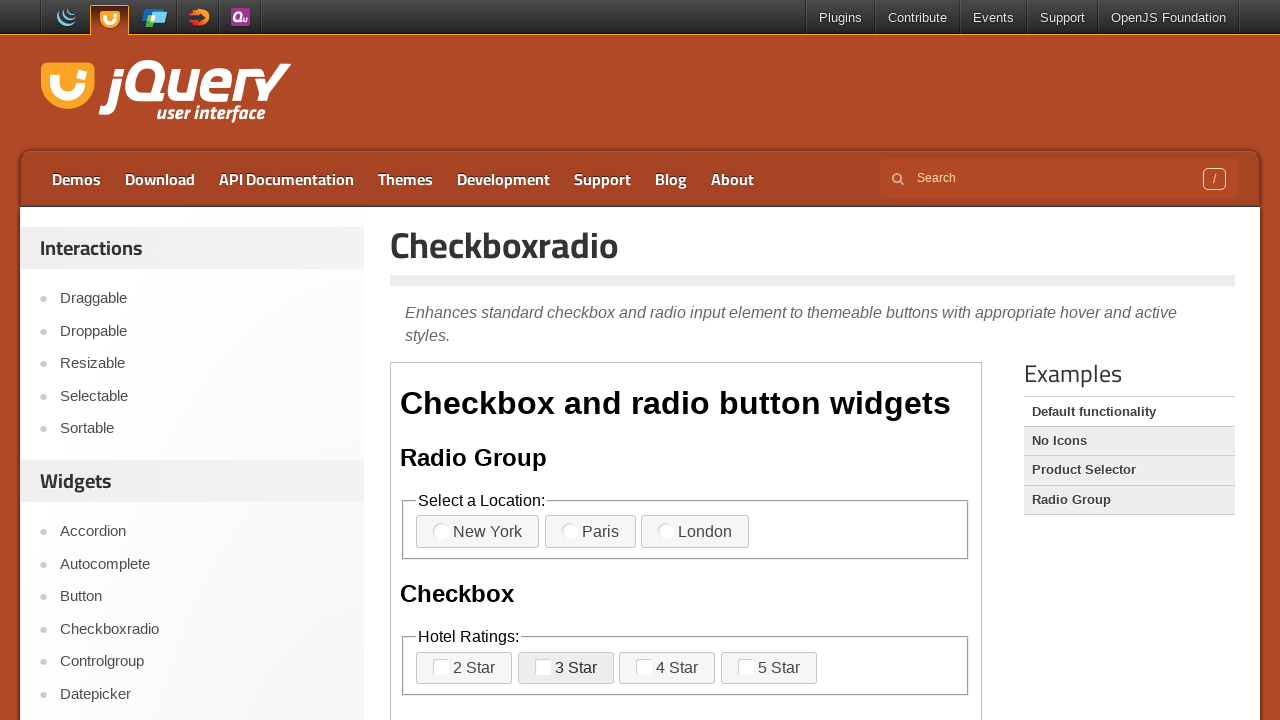

Retrieved all rating checkbox elements
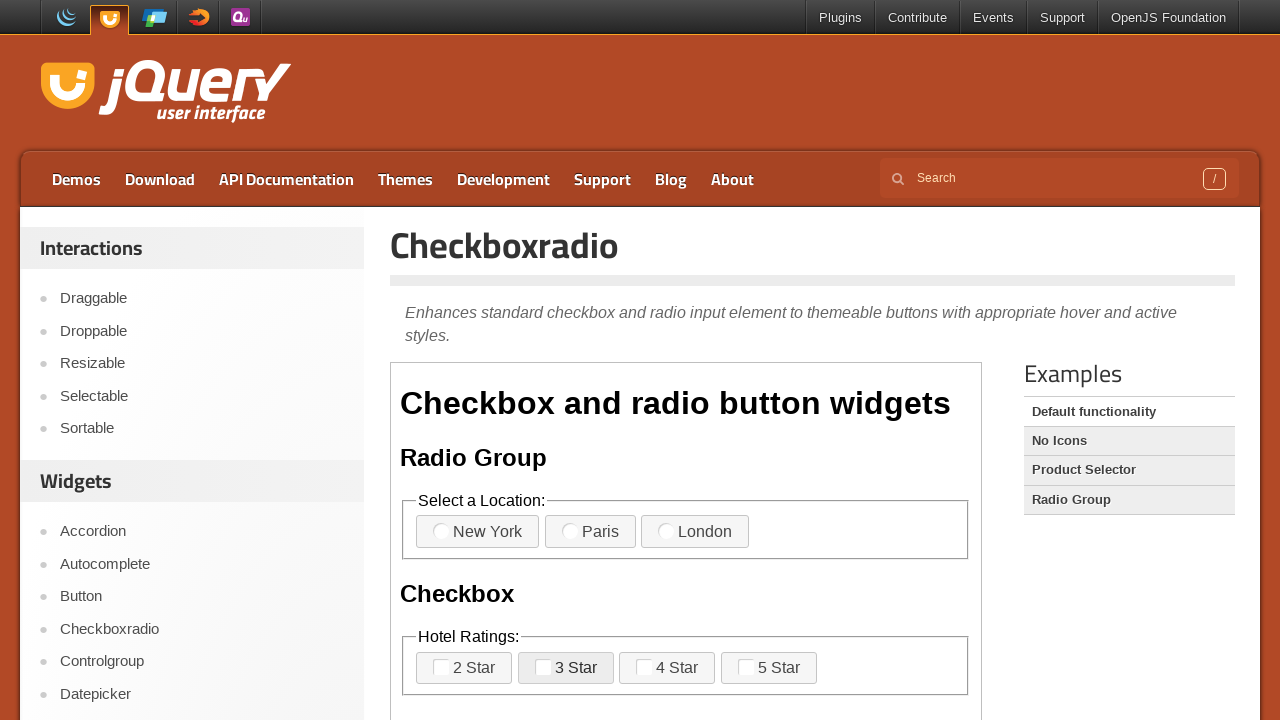

Clicked unchecked rating checkbox to select it at (441, 667) on xpath=//*[@id='content']/iframe >> internal:control=enter-frame >> xpath=html/bo
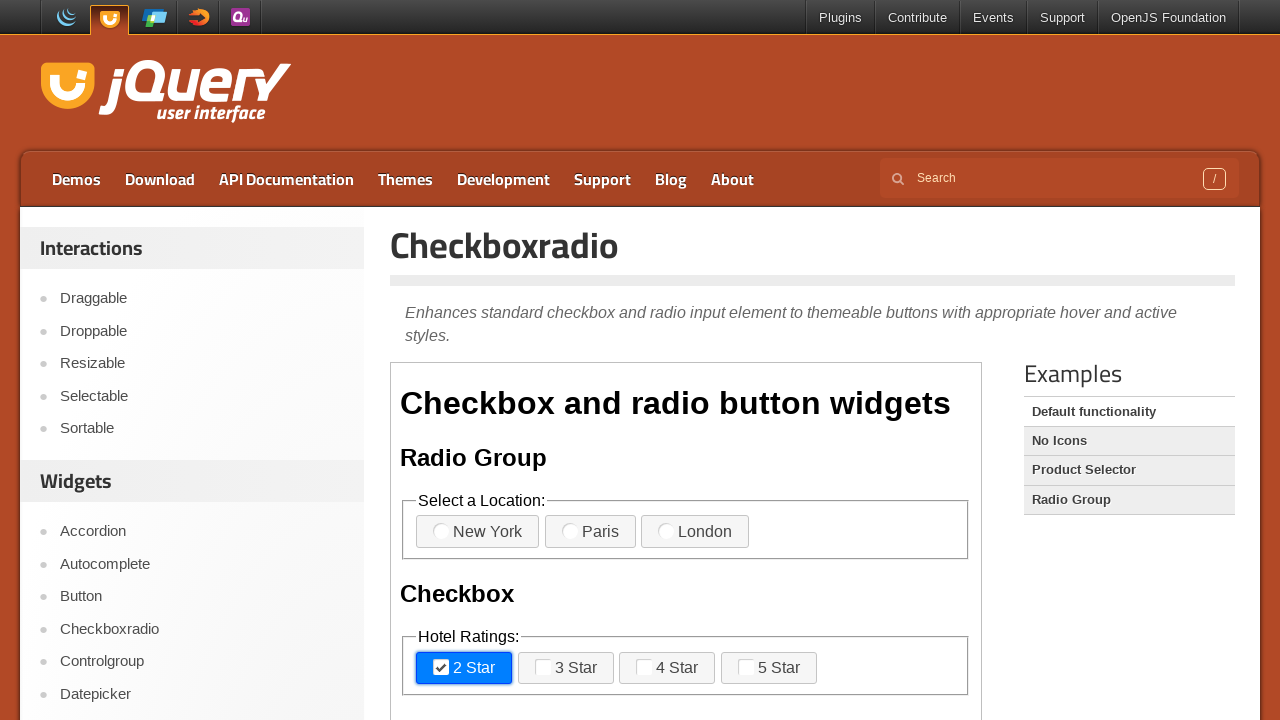

Clicked unchecked rating checkbox to select it at (543, 667) on xpath=//*[@id='content']/iframe >> internal:control=enter-frame >> xpath=html/bo
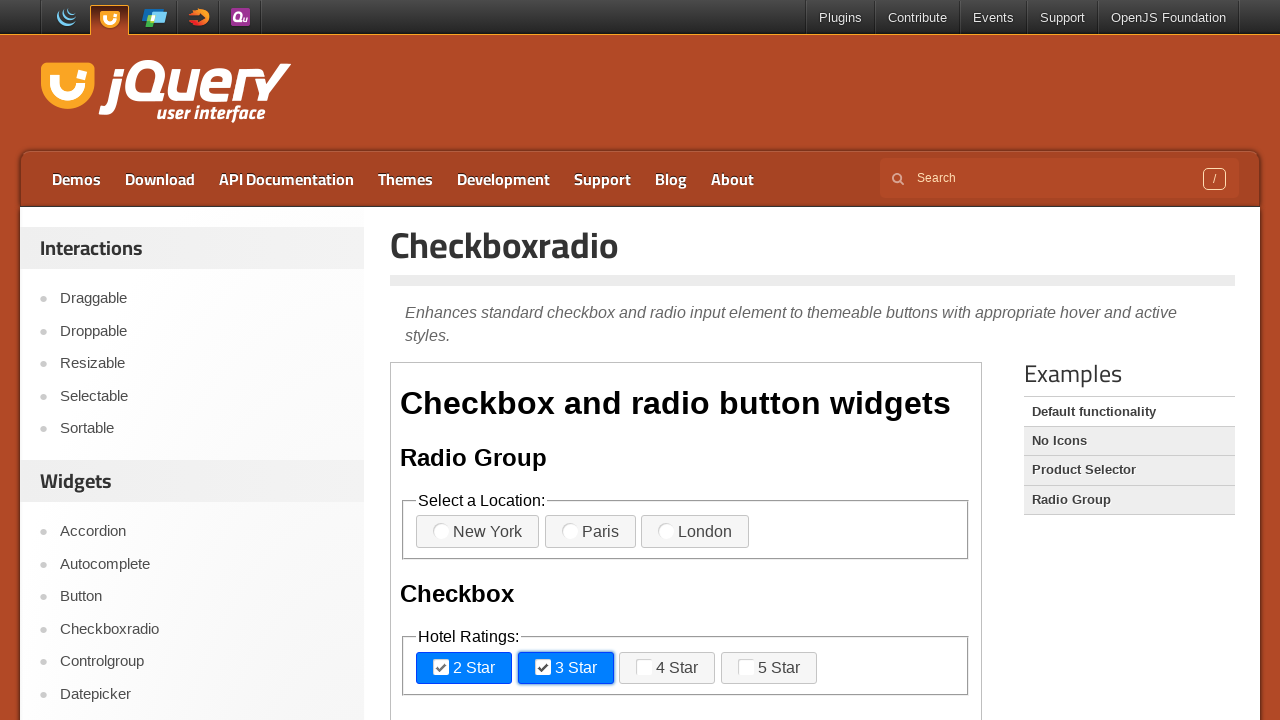

Clicked unchecked rating checkbox to select it at (644, 667) on xpath=//*[@id='content']/iframe >> internal:control=enter-frame >> xpath=html/bo
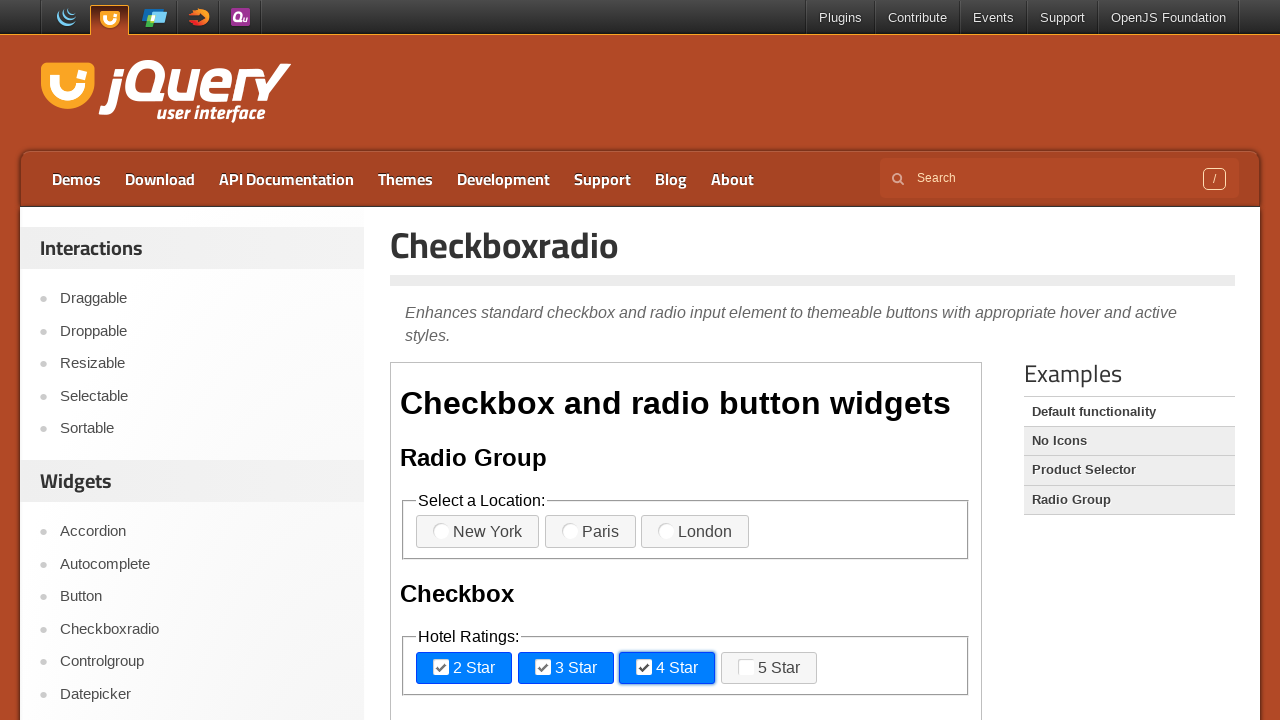

Clicked unchecked rating checkbox to select it at (746, 667) on xpath=//*[@id='content']/iframe >> internal:control=enter-frame >> xpath=html/bo
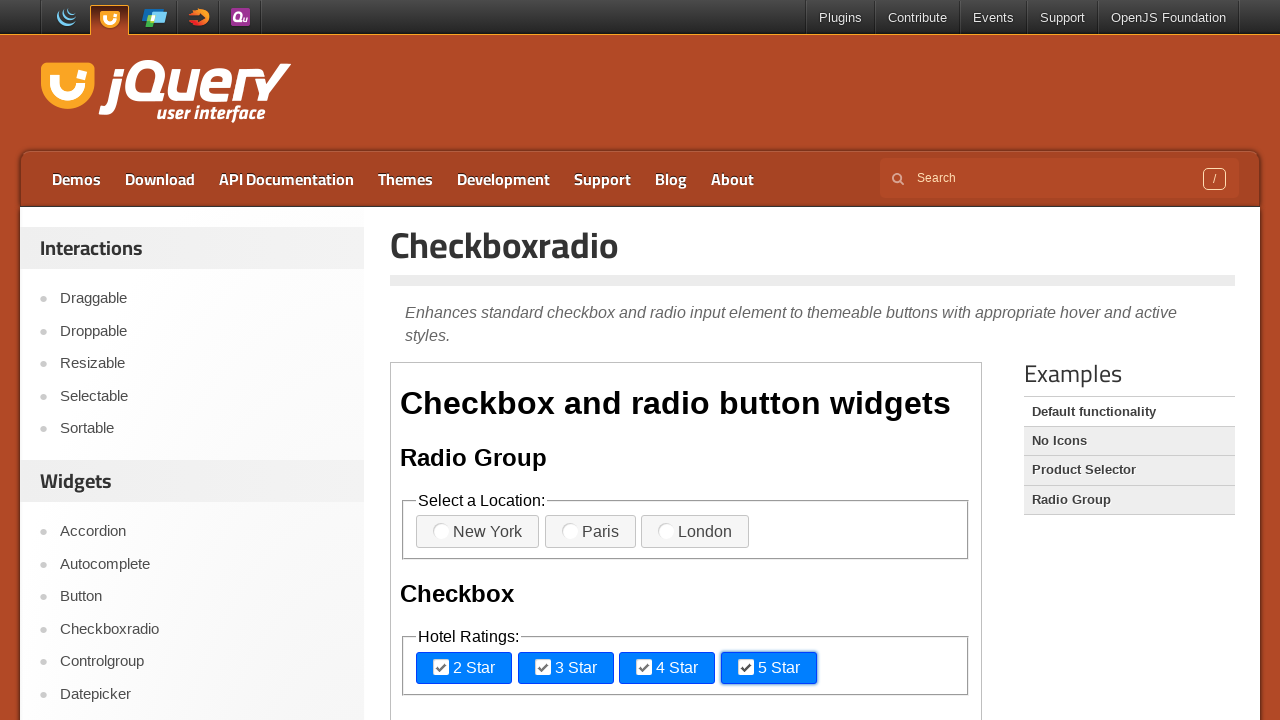

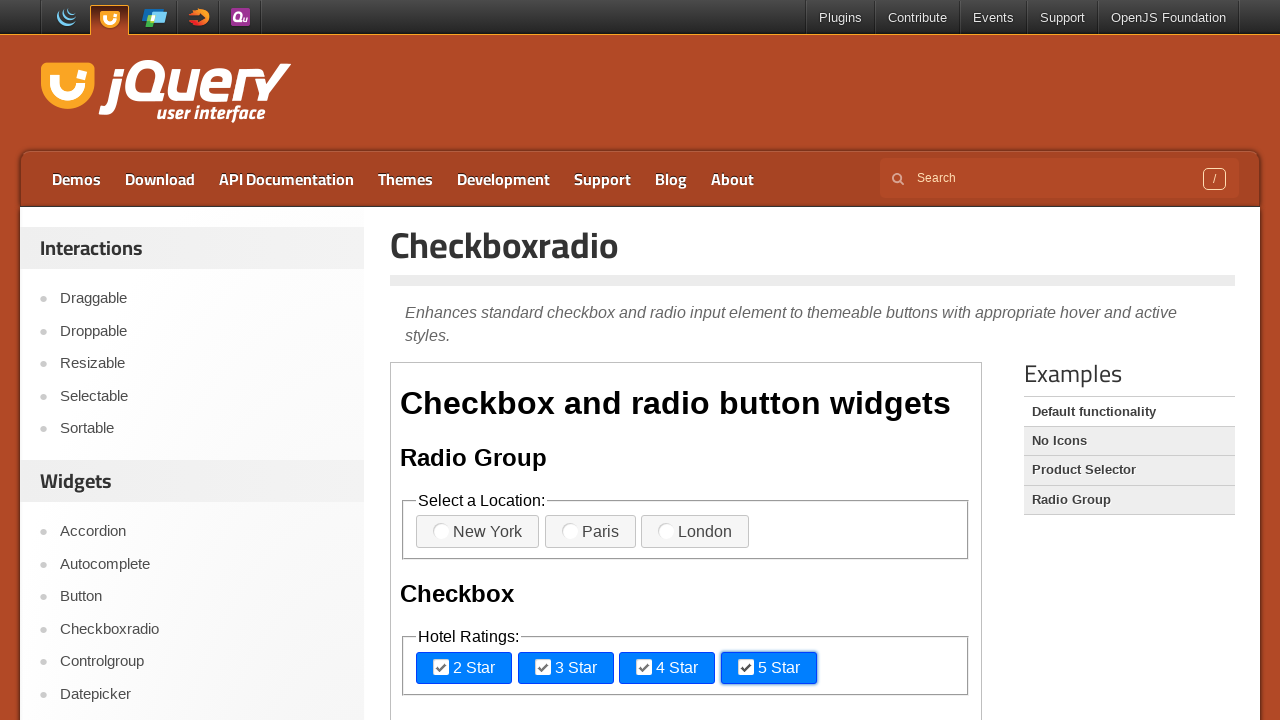